Tests basic HTML form controls by selecting radio buttons, checkboxes, clicking register button and navigating via a link

Starting URL: https://www.hyrtutorials.com/p/basic-controls.html

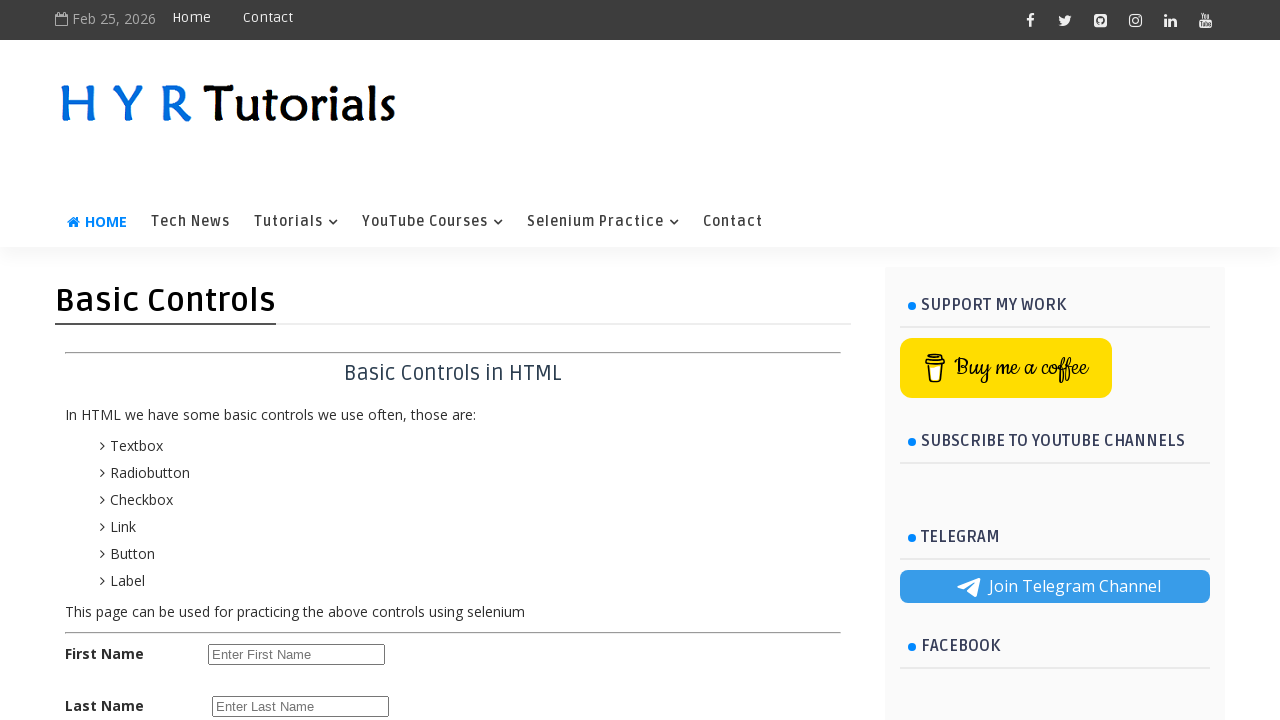

Selected the 'Female' radio button at (286, 426) on #femalerb
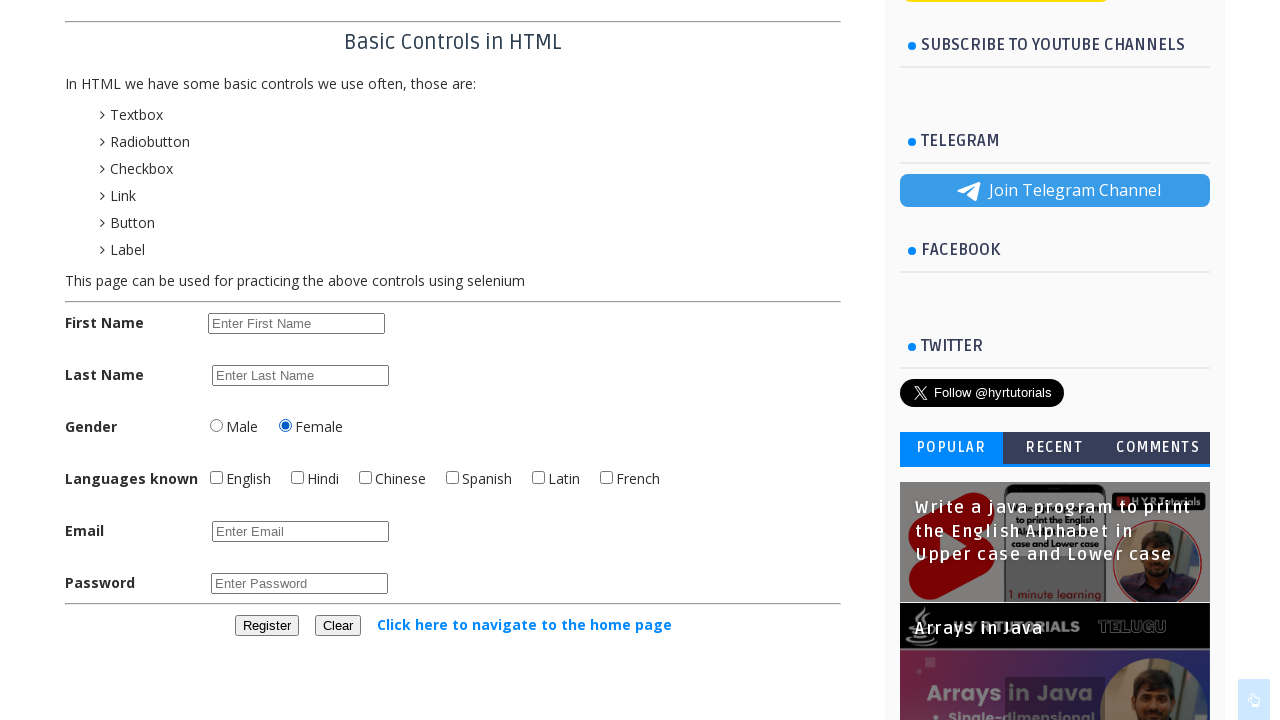

Selected the 'English' checkbox at (216, 478) on #englishchbx
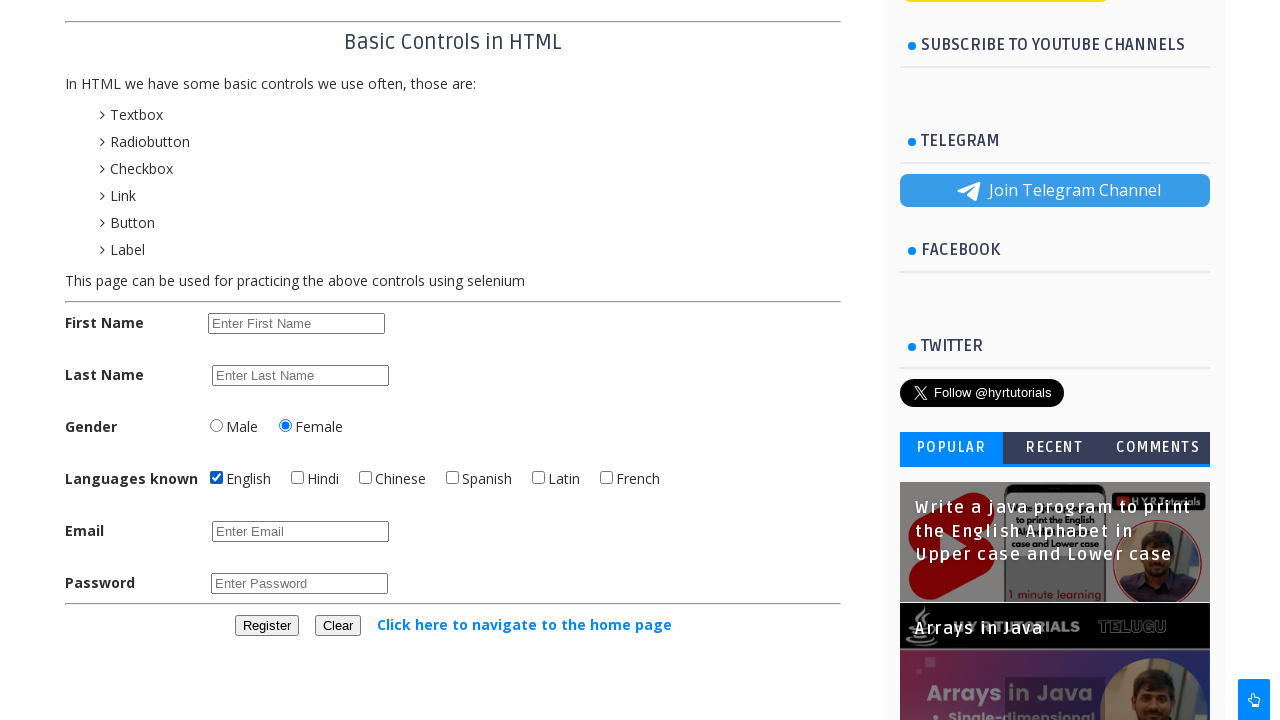

Clicked the 'Hindi' checkbox at (298, 478) on #hindichbx
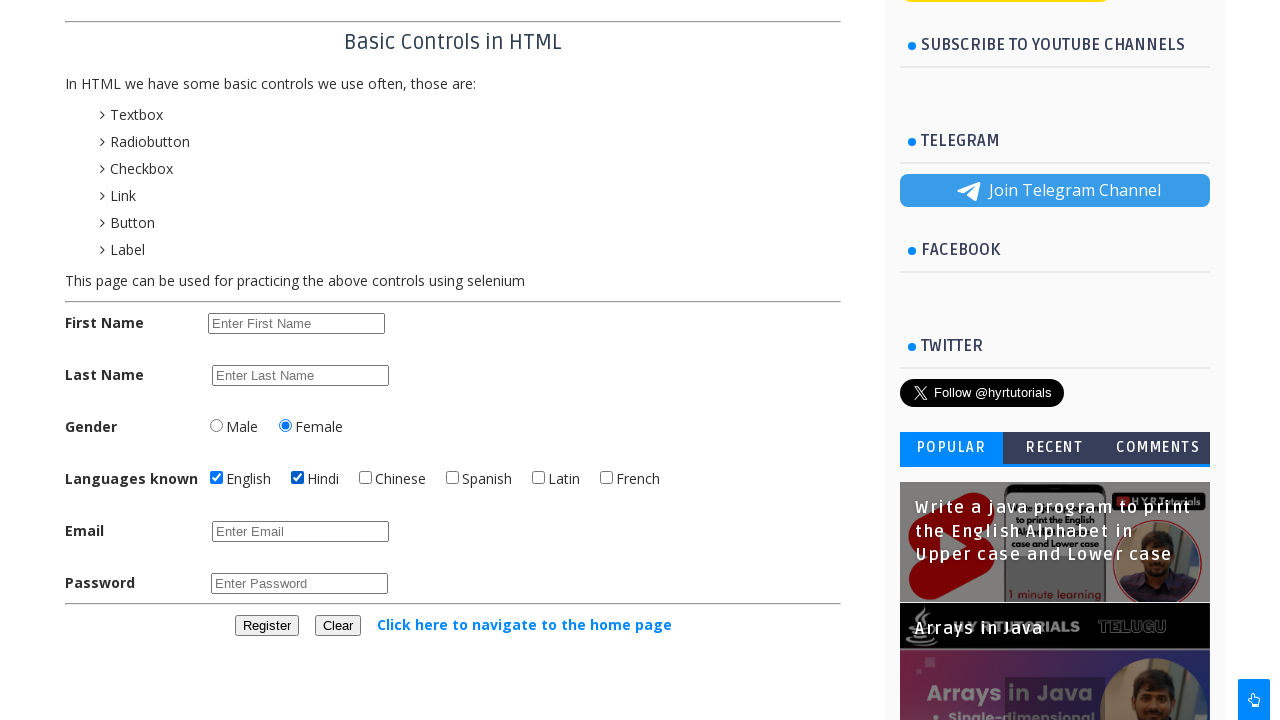

Unchecked the 'Hindi' checkbox because it was selected at (298, 478) on #hindichbx
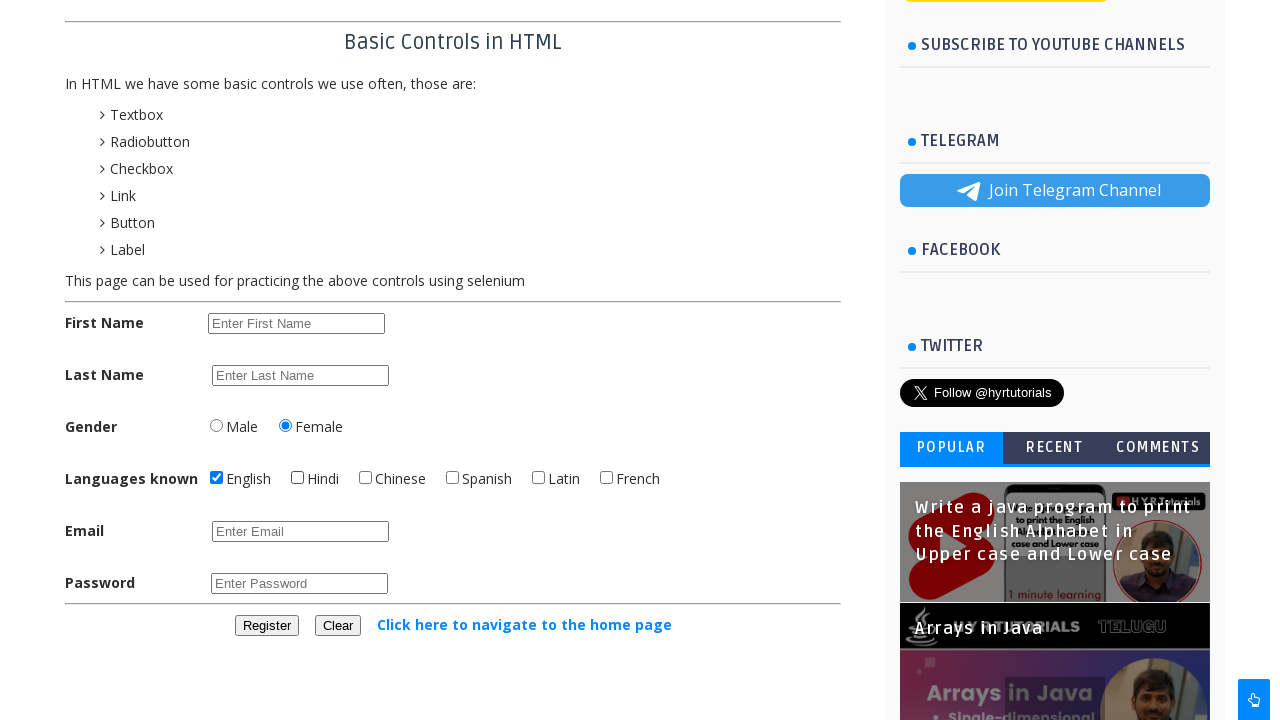

Clicked the 'Register' button to submit the form at (266, 626) on #registerbtn
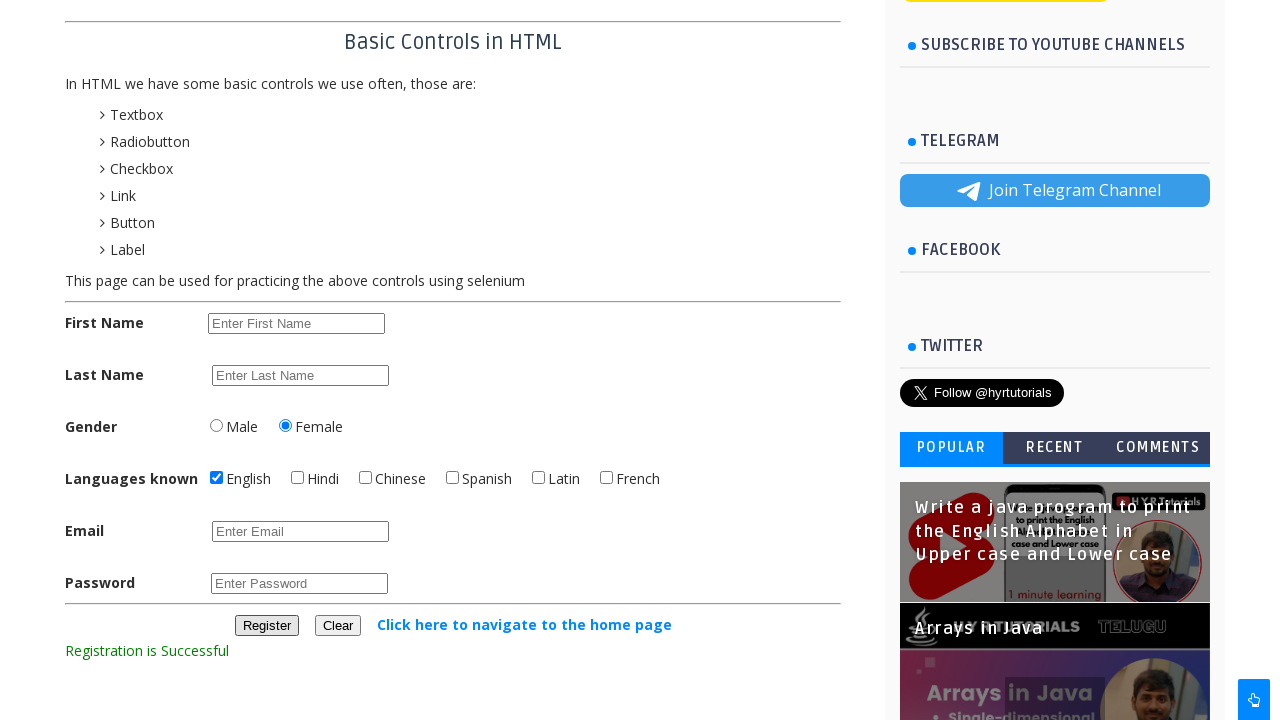

Navigation link appeared on the page
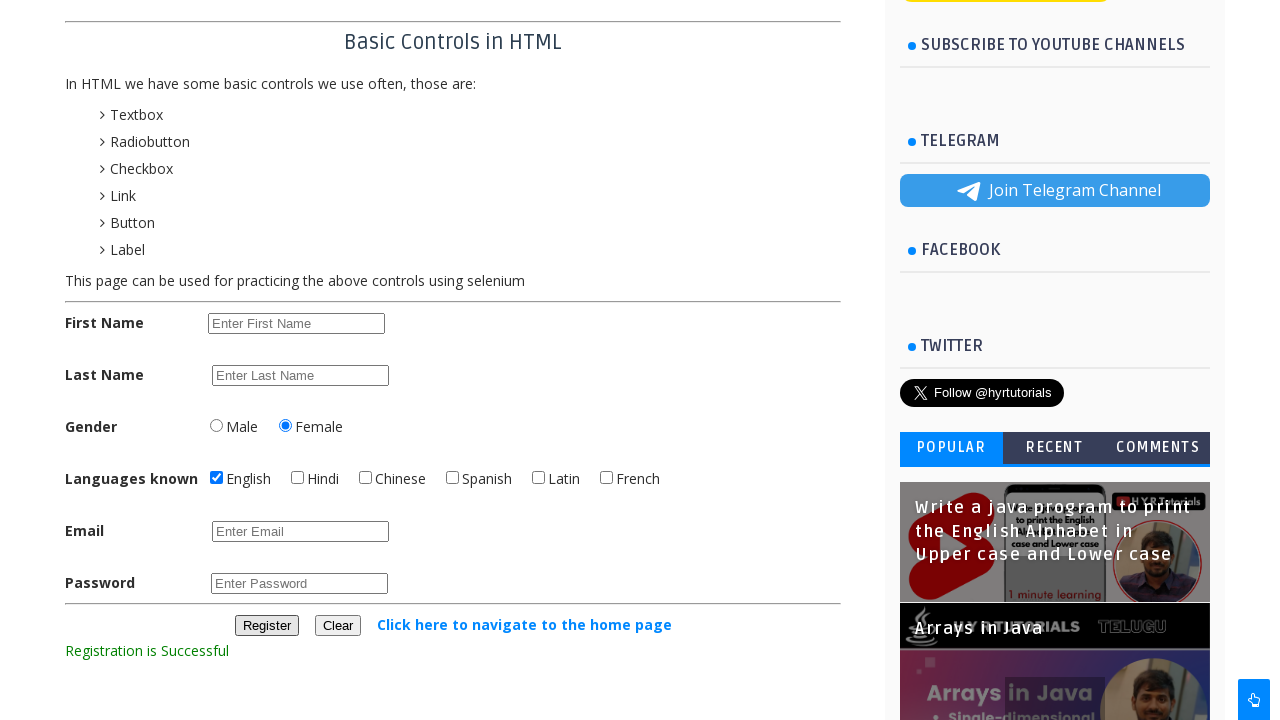

Clicked the navigation link to return to home page at (524, 624) on #navigateHome
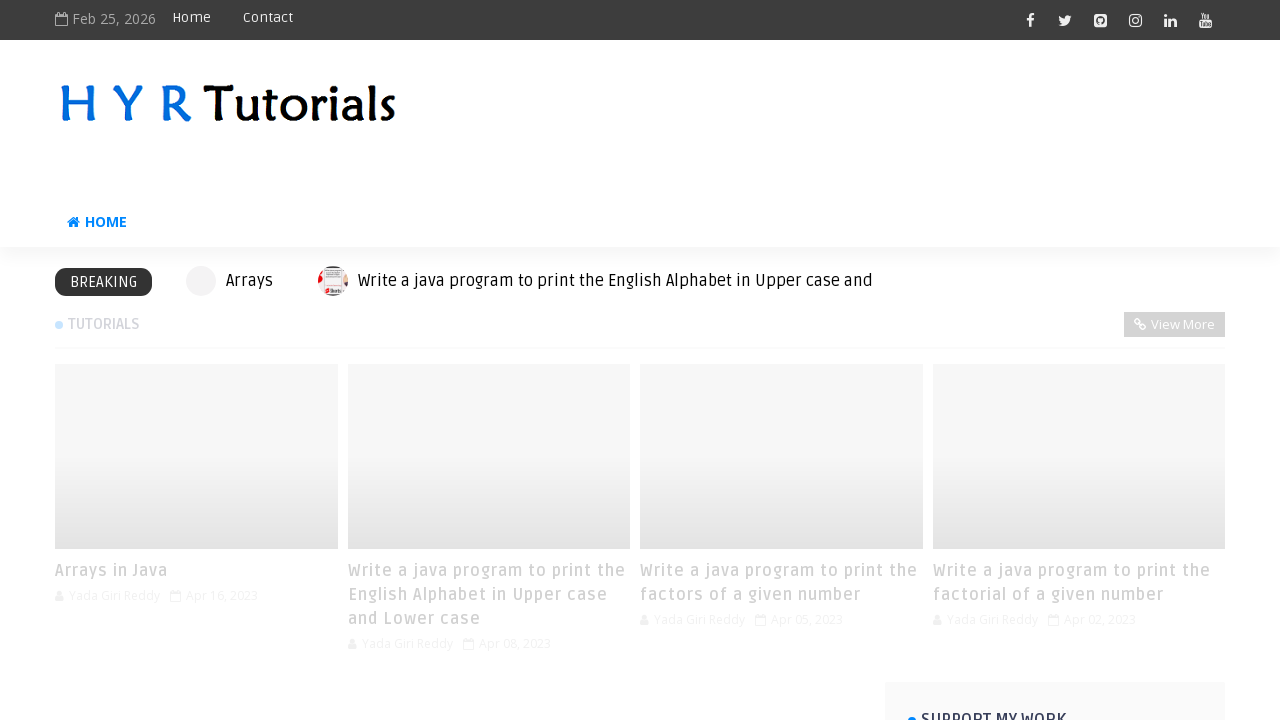

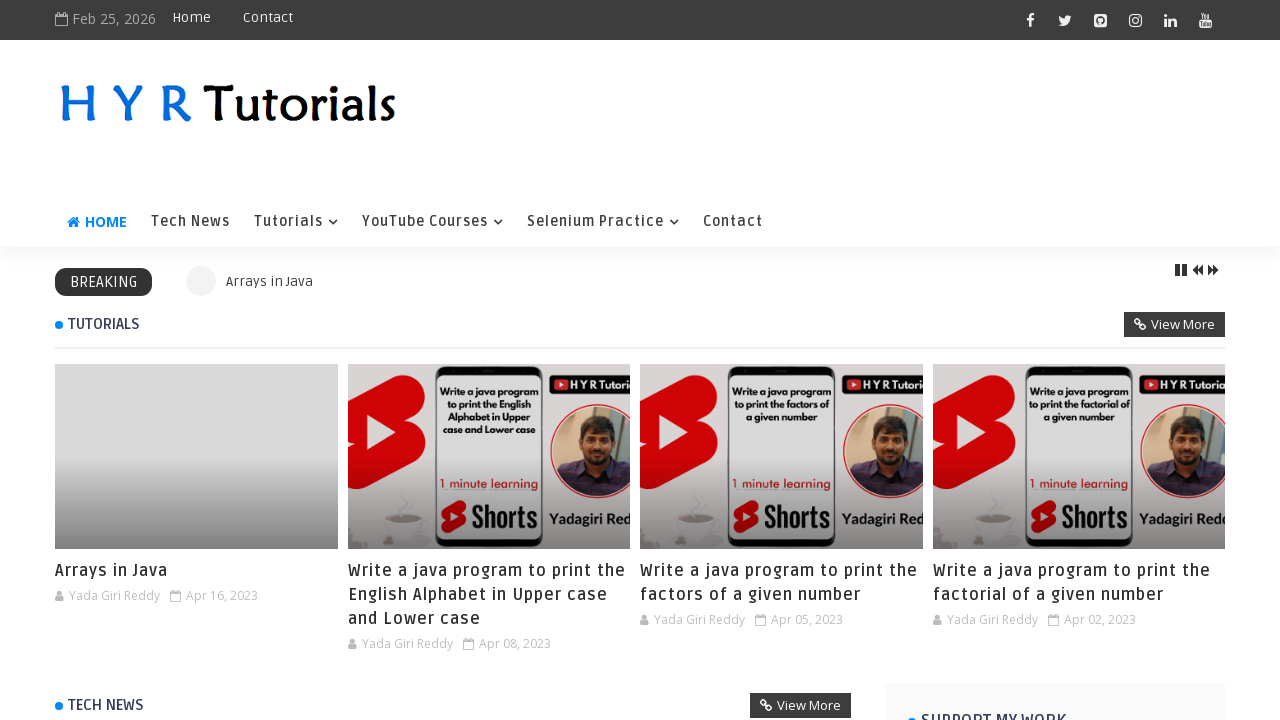